Tests a simple form by filling in first name, last name, city, and country fields using different element locator strategies, then submits the form by clicking a button.

Starting URL: http://suninjuly.github.io/simple_form_find_task.html

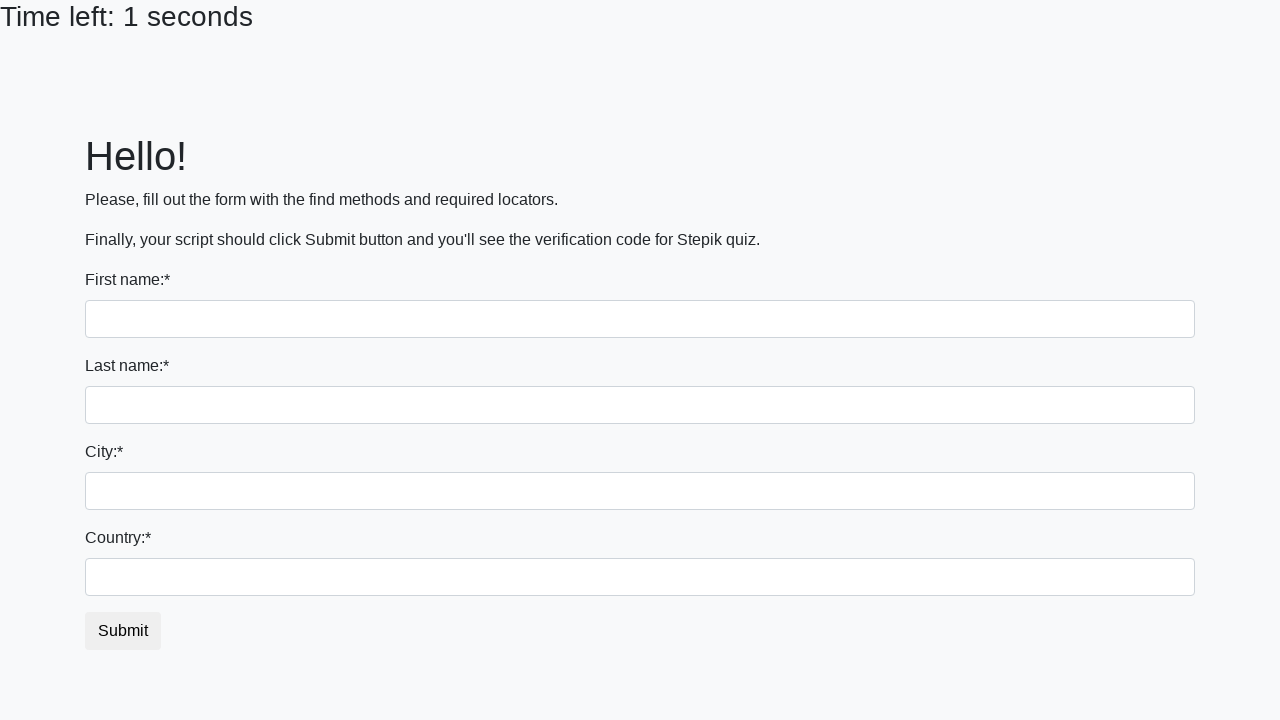

Filled first name field with 'Ivan' using tag name selector on input
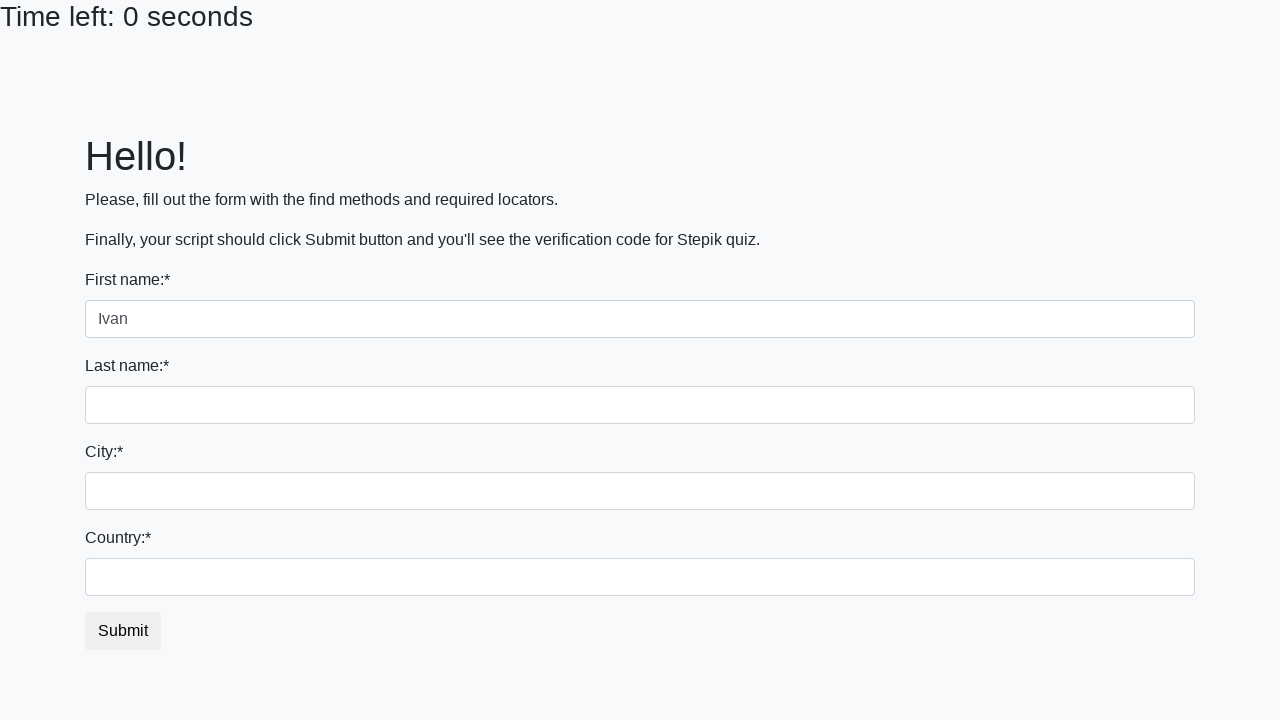

Filled last name field with 'Petrov' using name attribute selector on input[name='last_name']
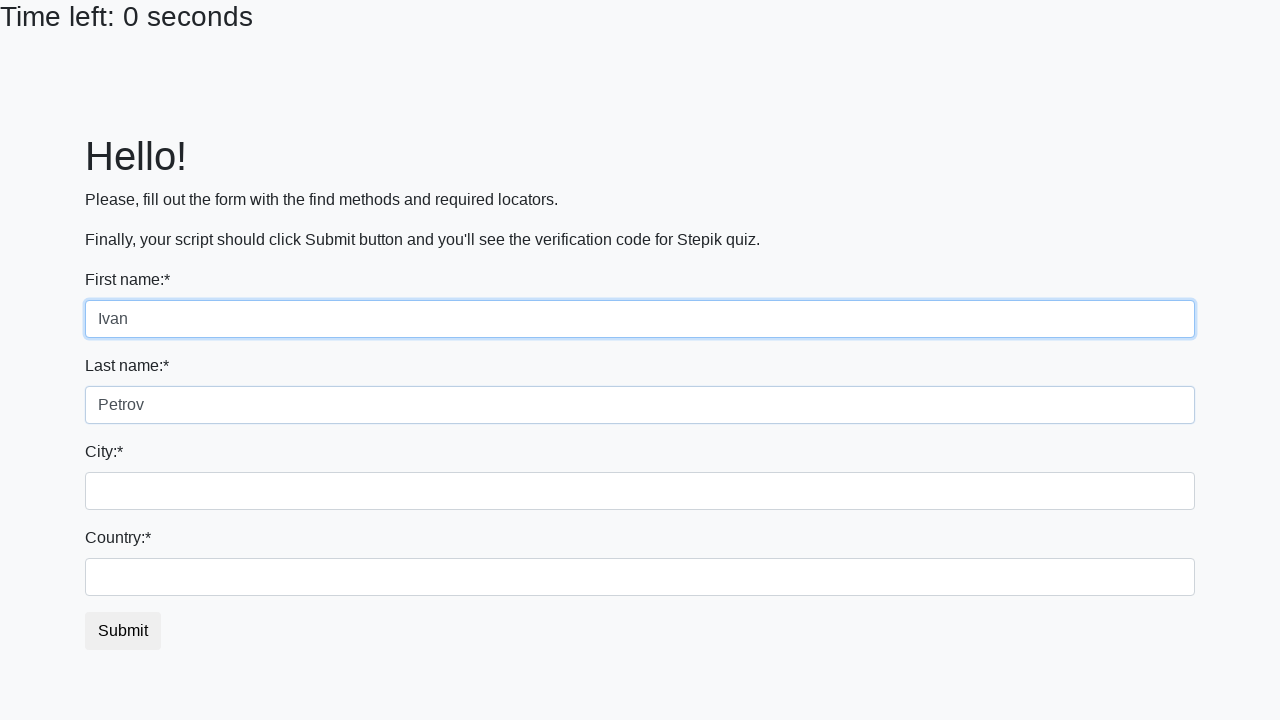

Filled city field with 'Smolensk' using class name selector on .city
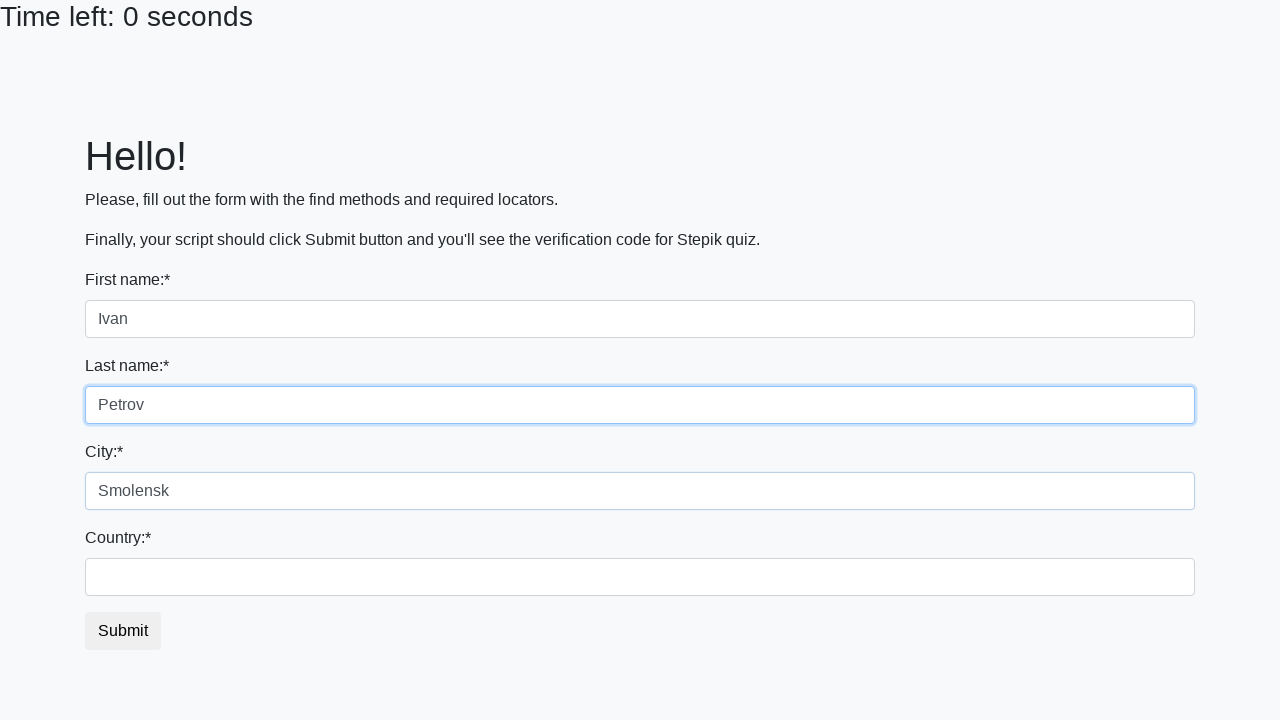

Filled country field with 'Russia' using ID selector on #country
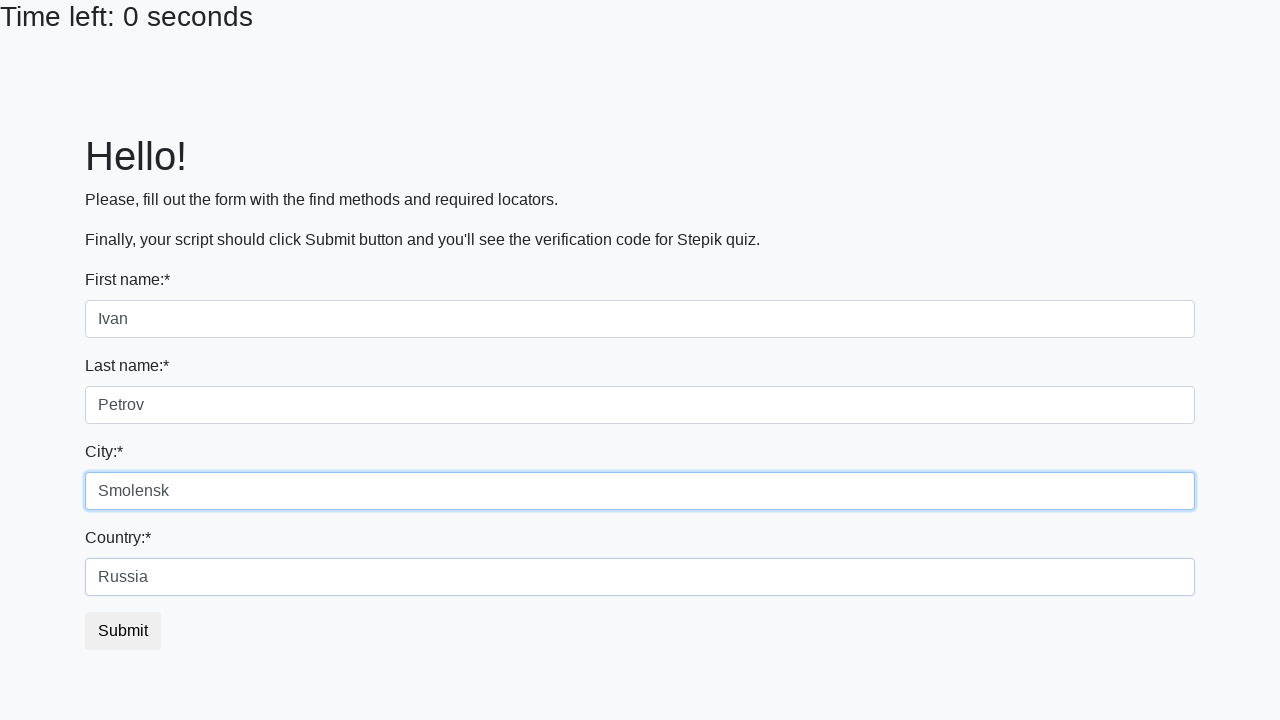

Clicked submit button to submit the form at (123, 631) on button.btn
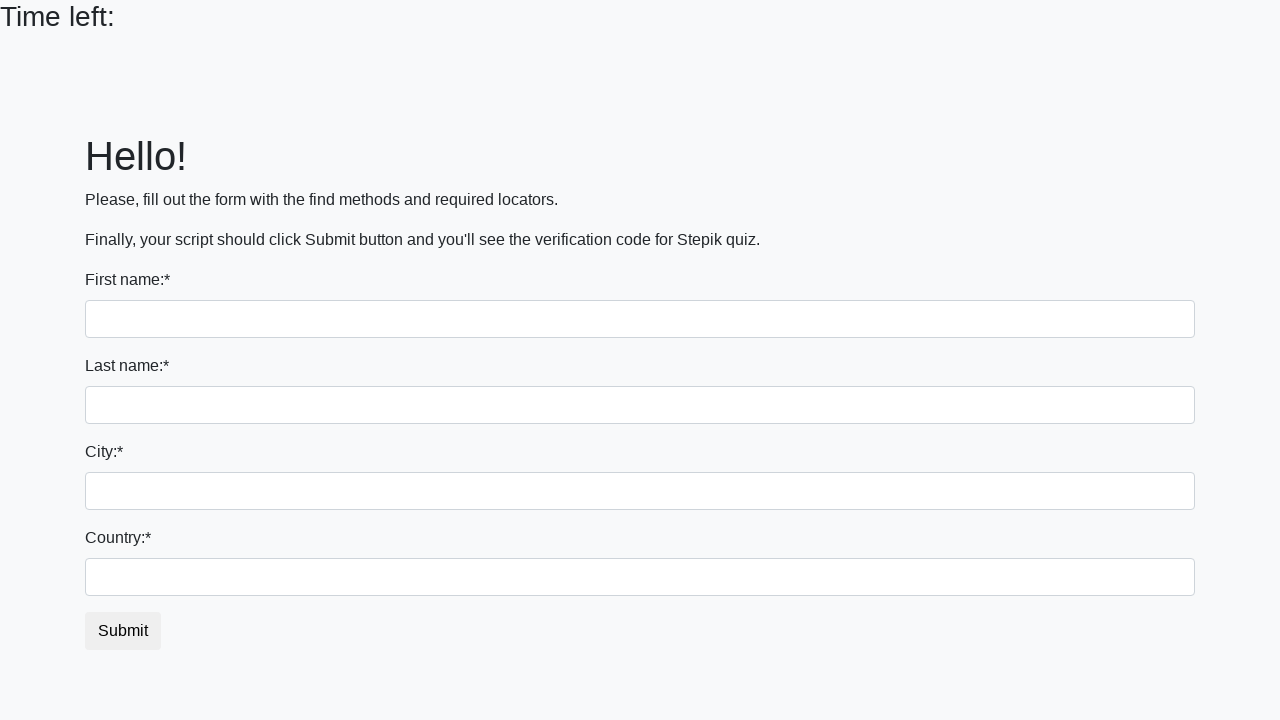

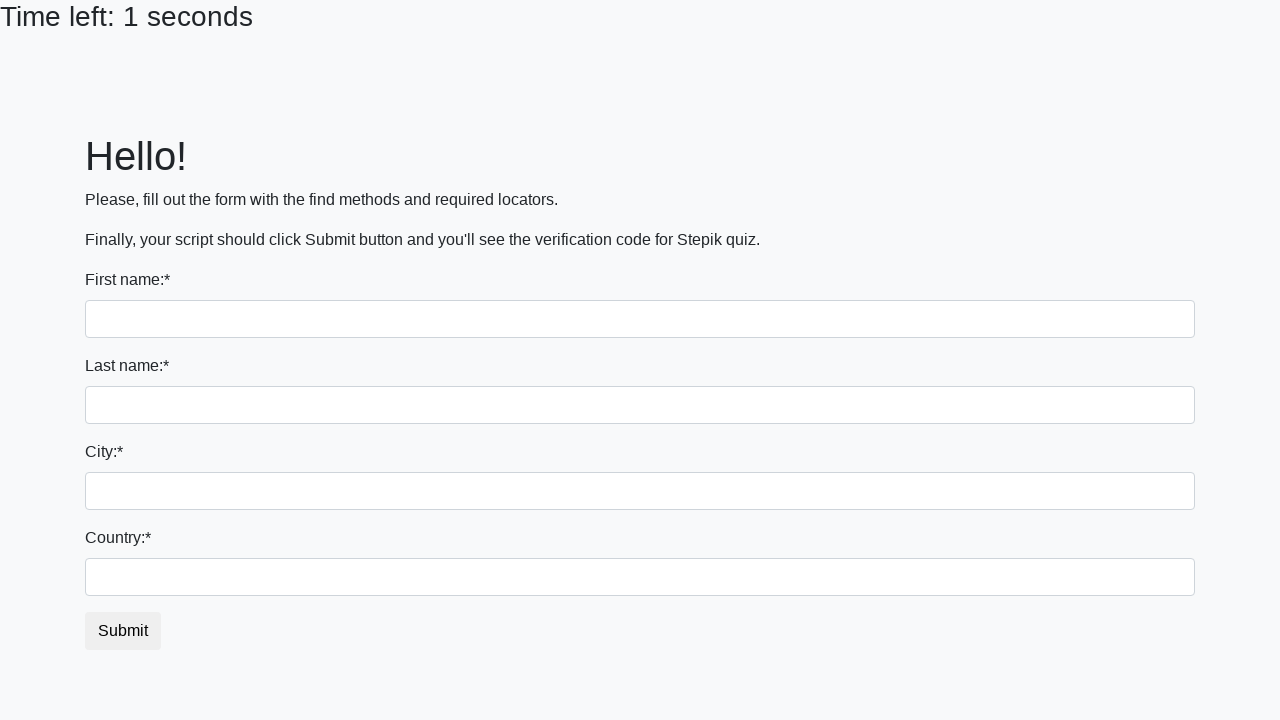